Interacts with a web table by selecting a checkbox for a specific user and retrieving their data from the table

Starting URL: https://selectorshub.com/xpath-practice-page/

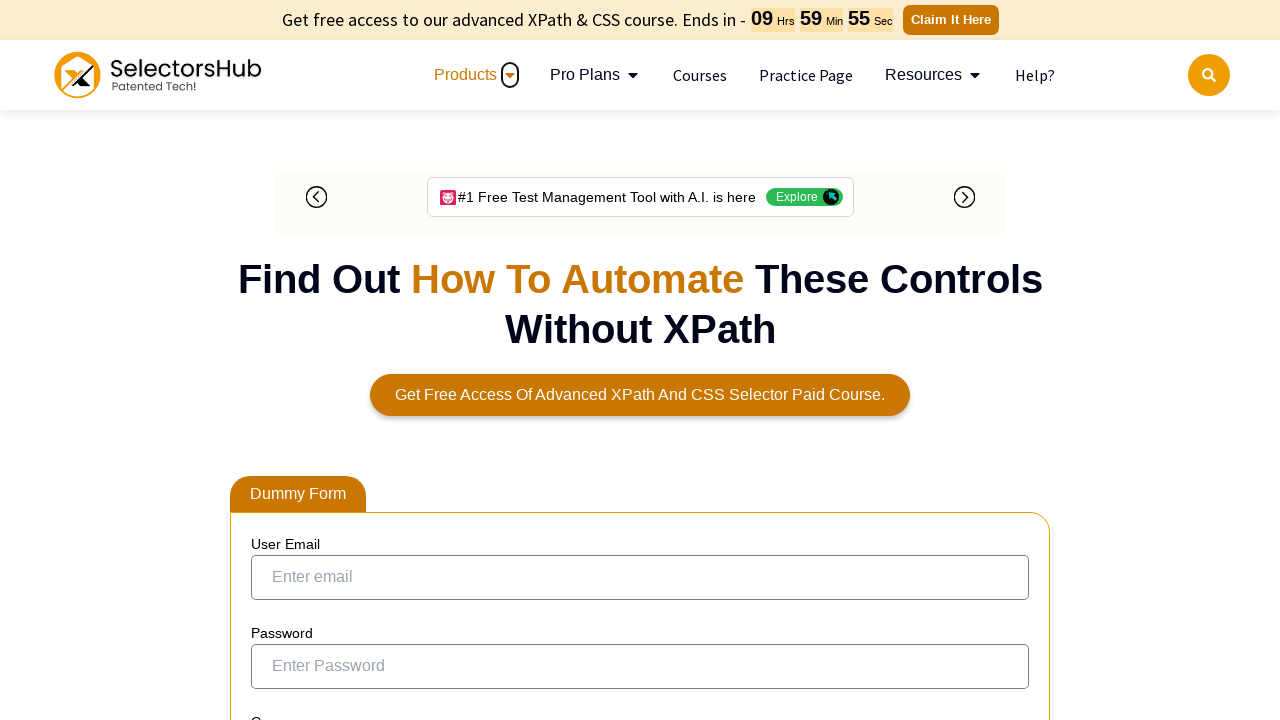

Clicked checkbox for John.Smith user at (274, 353) on xpath=//a[text()='John.Smith']/parent::td/preceding-sibling::td/input
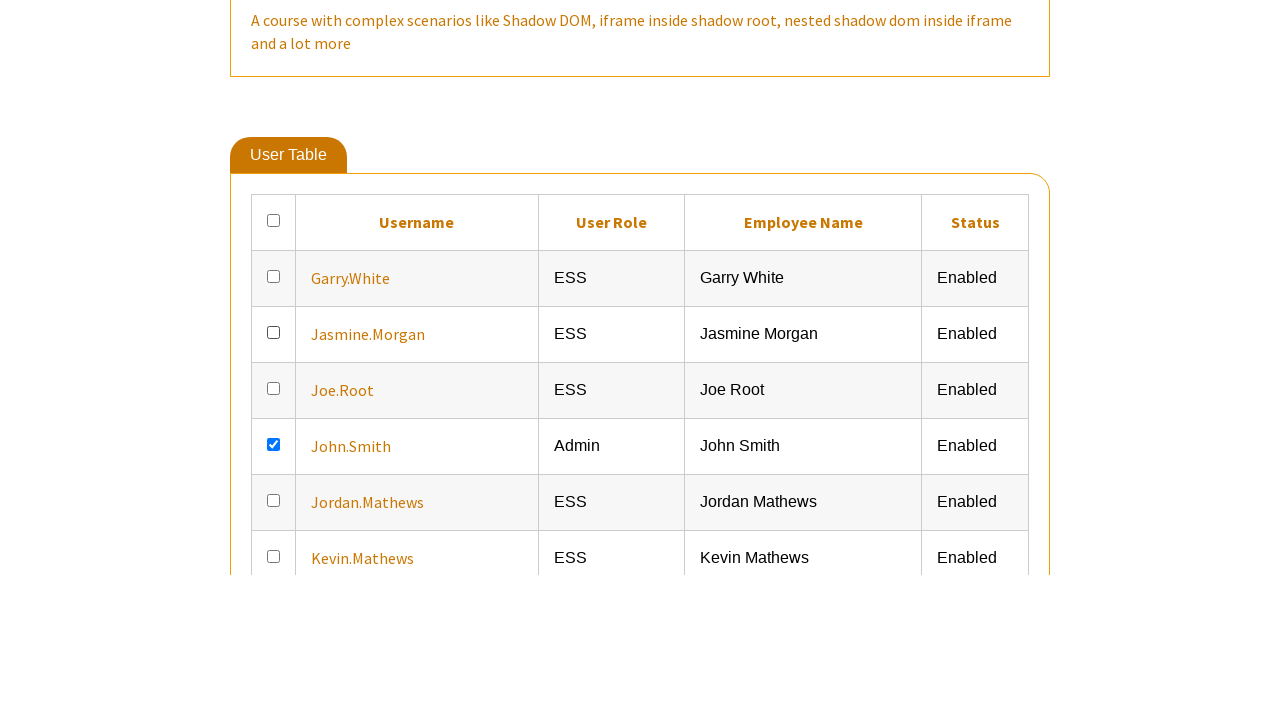

Verified John.Smith user data elements are present in table
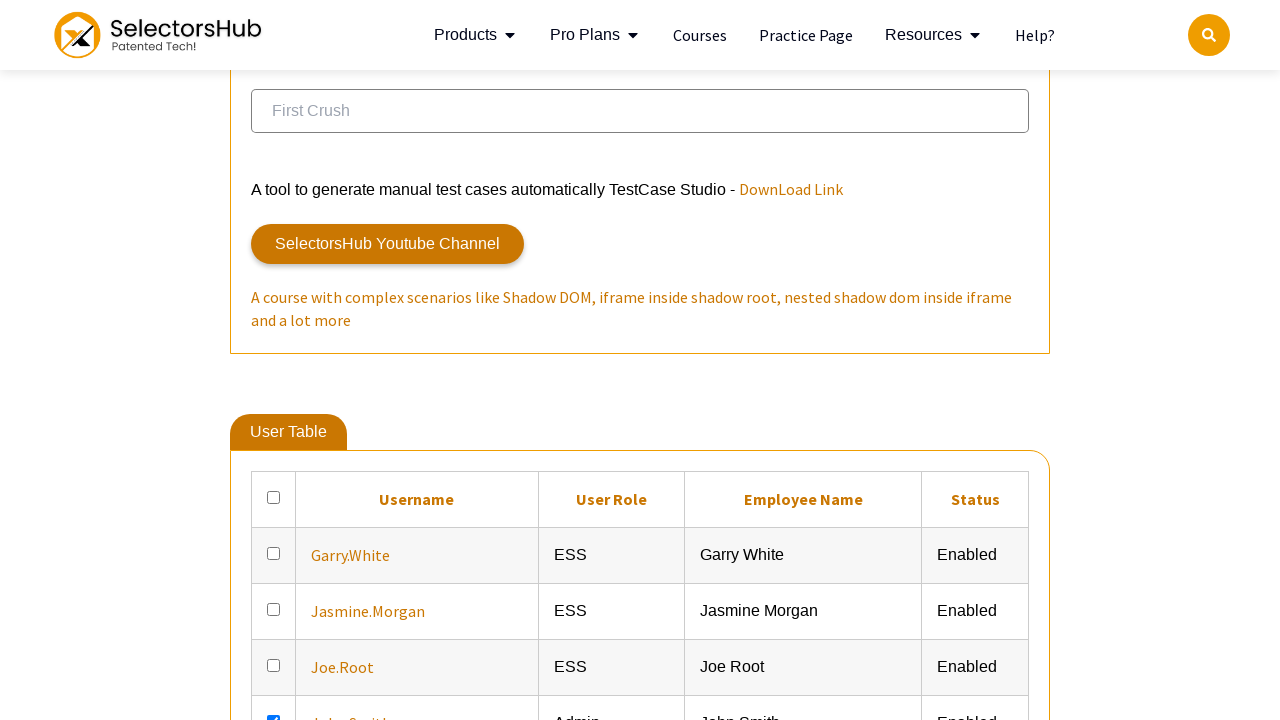

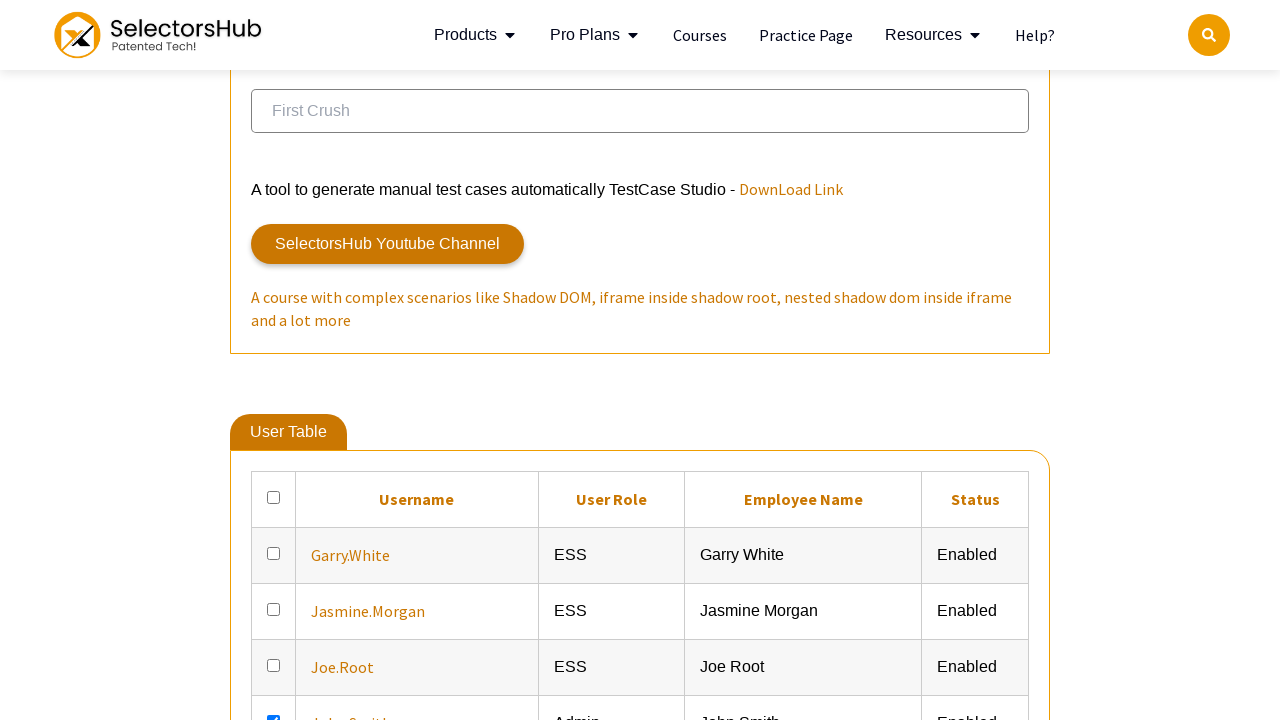